Tests drag and drop functionality by dragging element from column A to column B on a demo page

Starting URL: https://the-internet.herokuapp.com/drag_and_drop

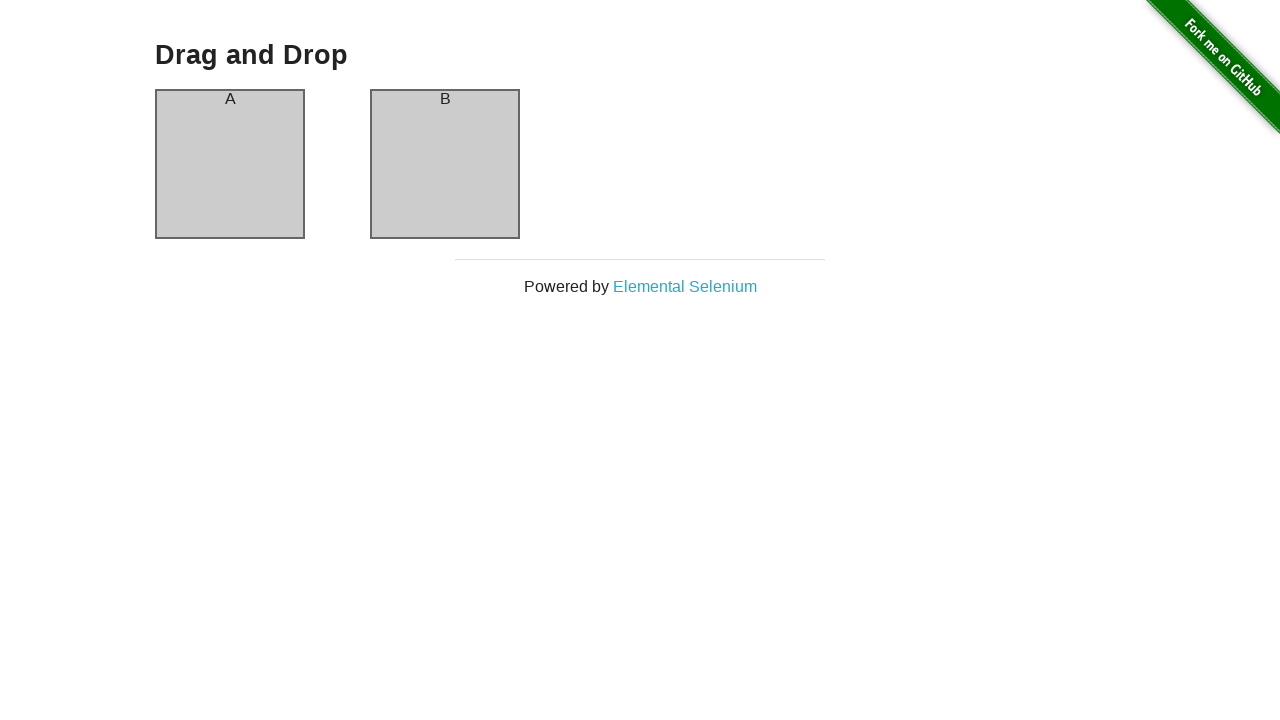

GitHub fork image appeared - page loaded successfully
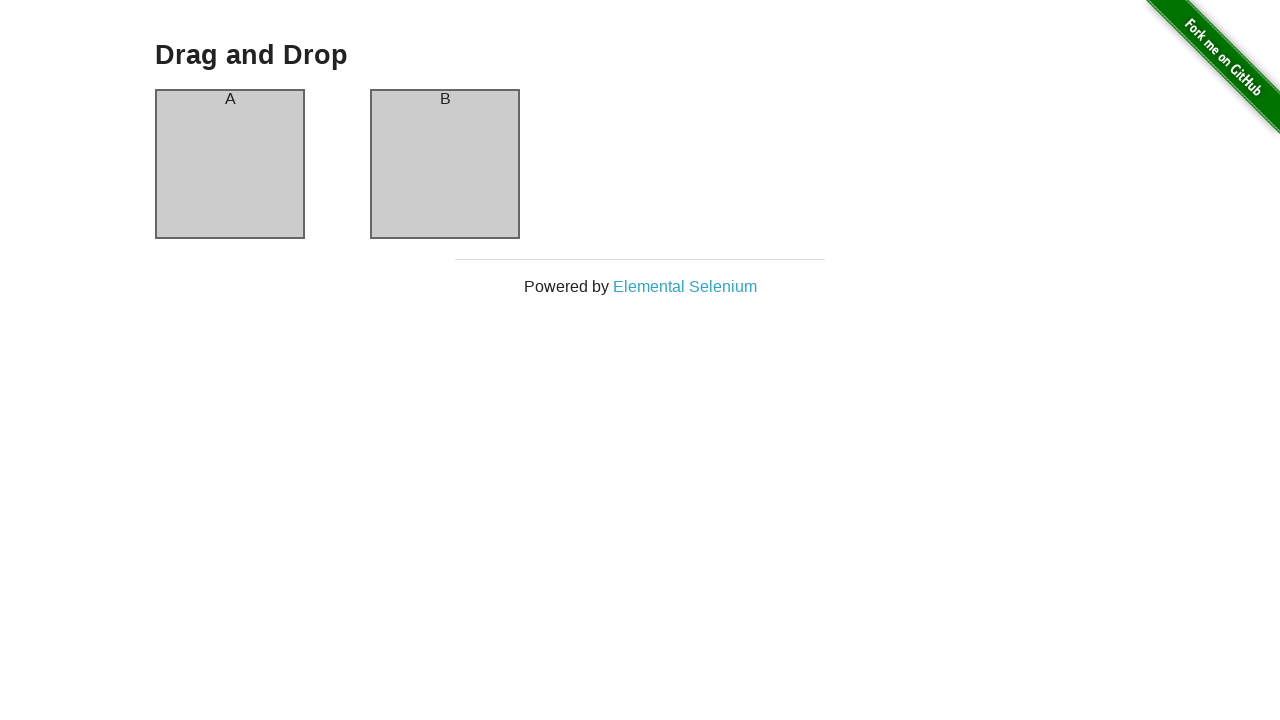

Located column A element
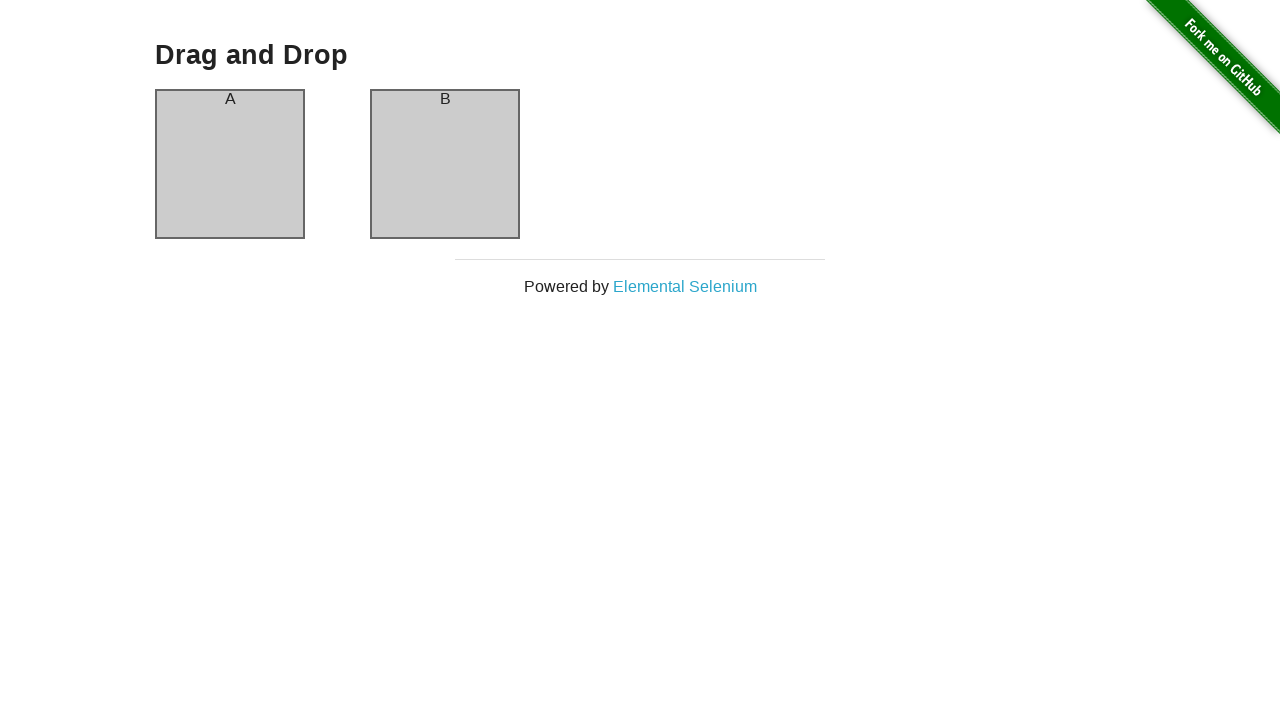

Located column B element
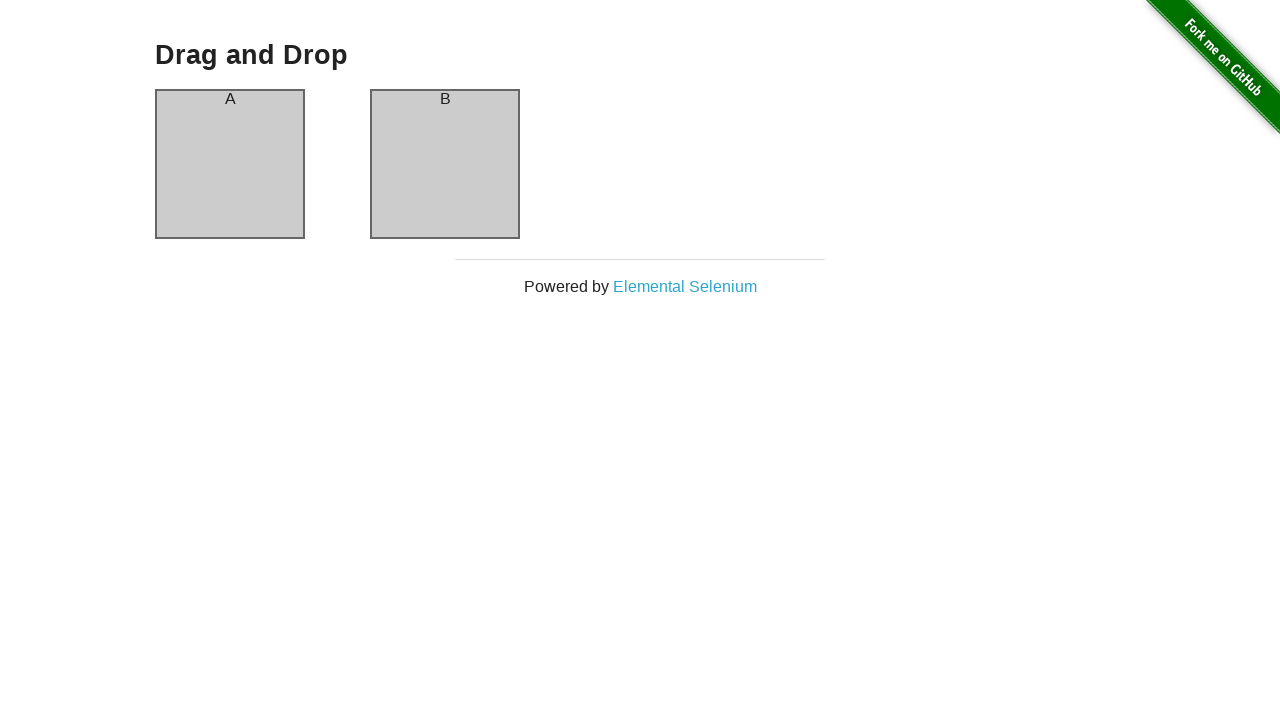

Dragged element from column A to column B at (445, 164)
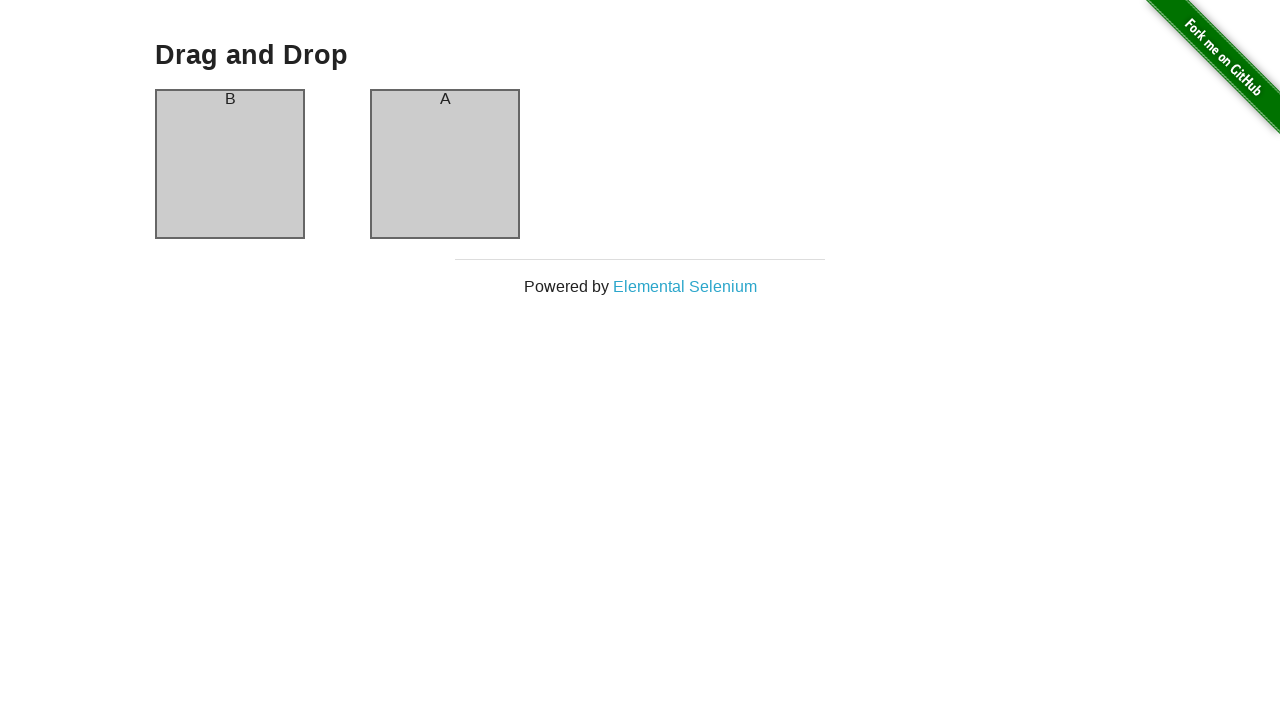

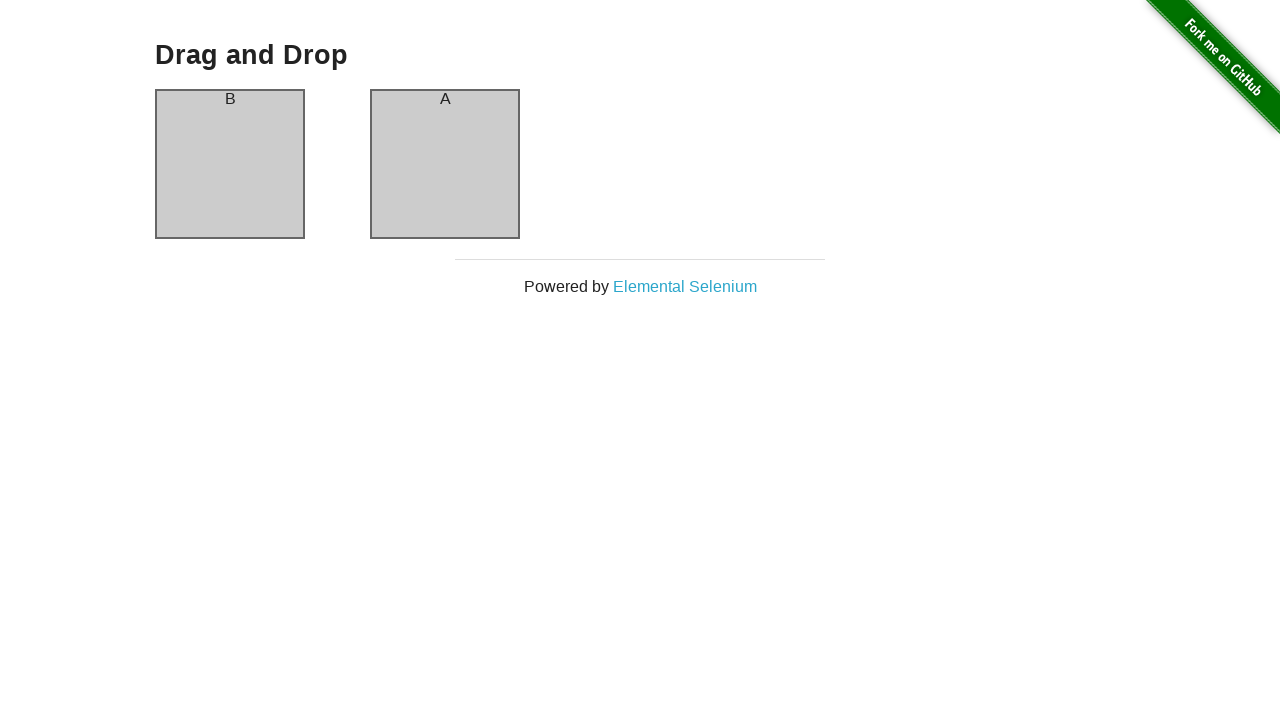